Tests JavaScript prompt dialog by clicking a button to trigger the prompt, entering text into the prompt, and accepting the dialog

Starting URL: https://the-internet.herokuapp.com/javascript_alerts

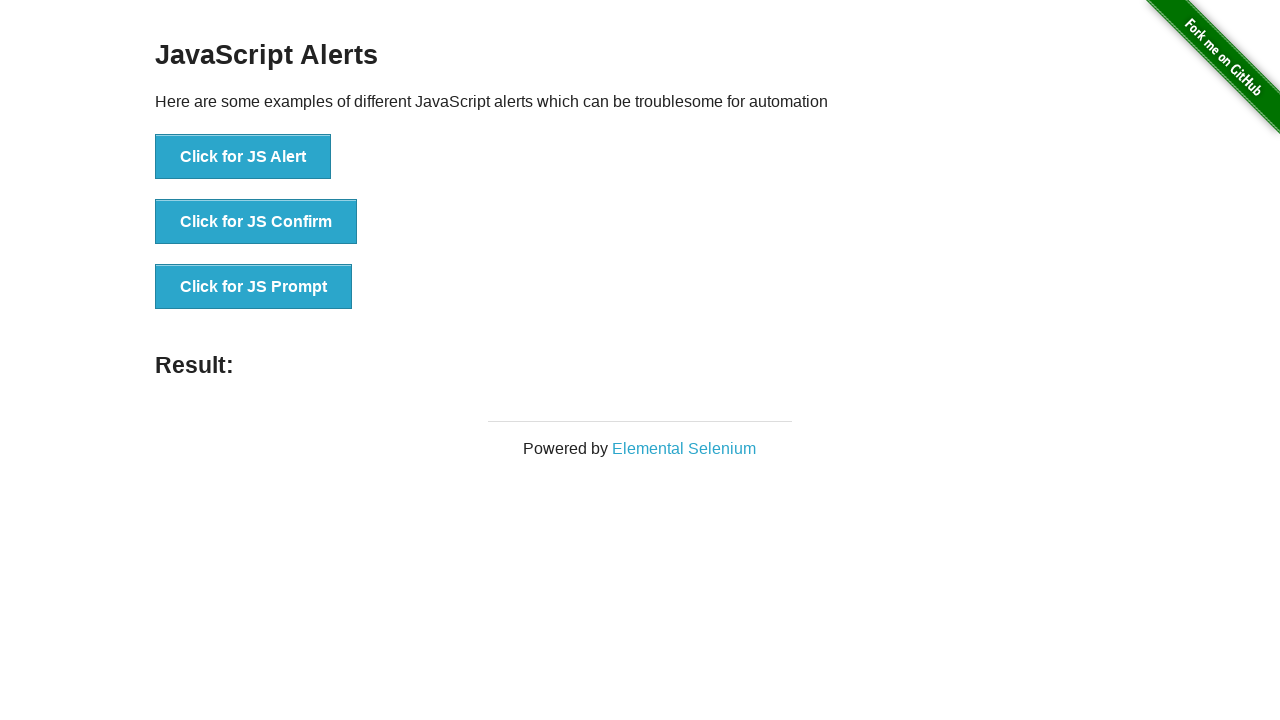

Set up dialog handler to accept prompt with text 'johnsmith42'
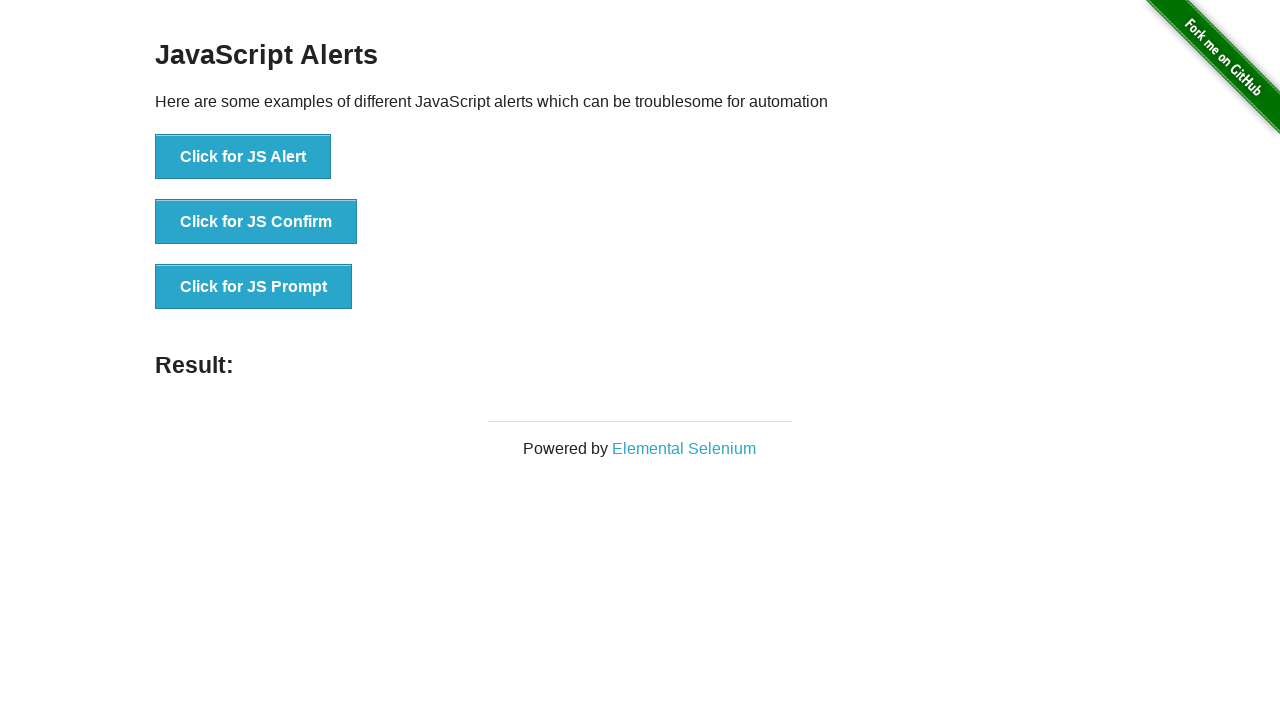

Clicked button to trigger JavaScript prompt dialog at (254, 287) on xpath=//button[text()='Click for JS Prompt']
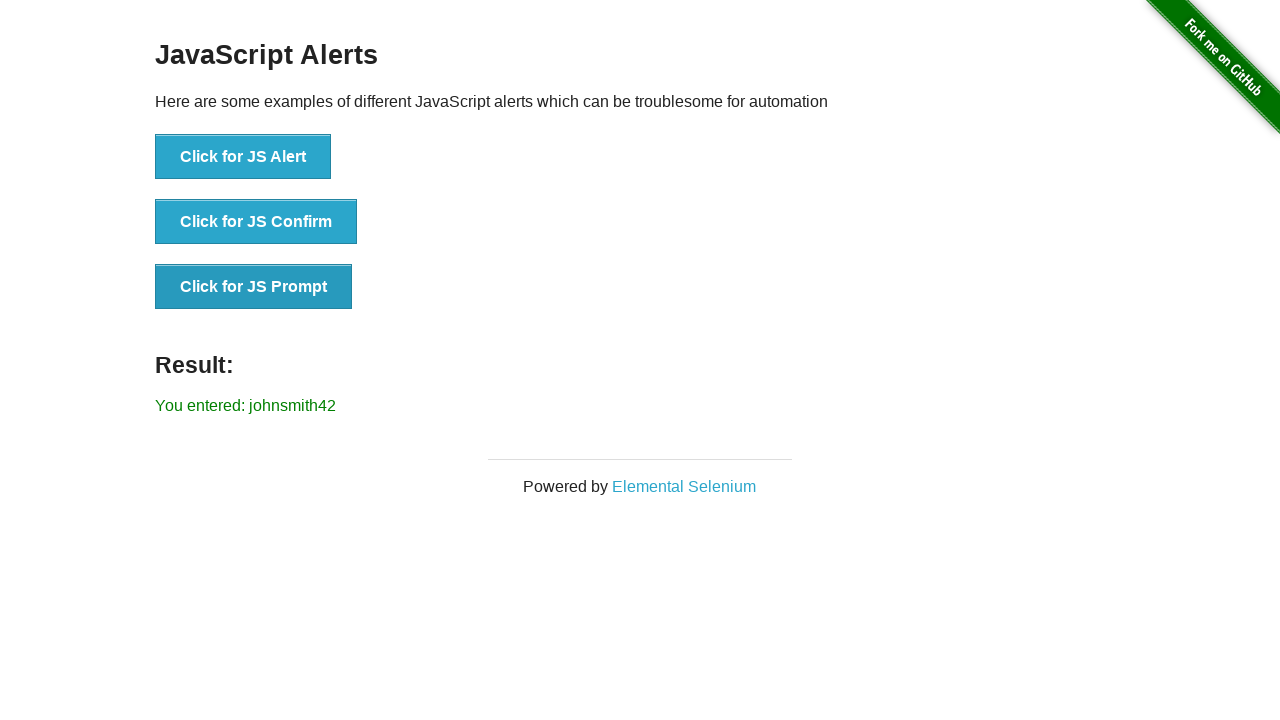

Prompt result displayed confirming 'johnsmith42' was entered and accepted
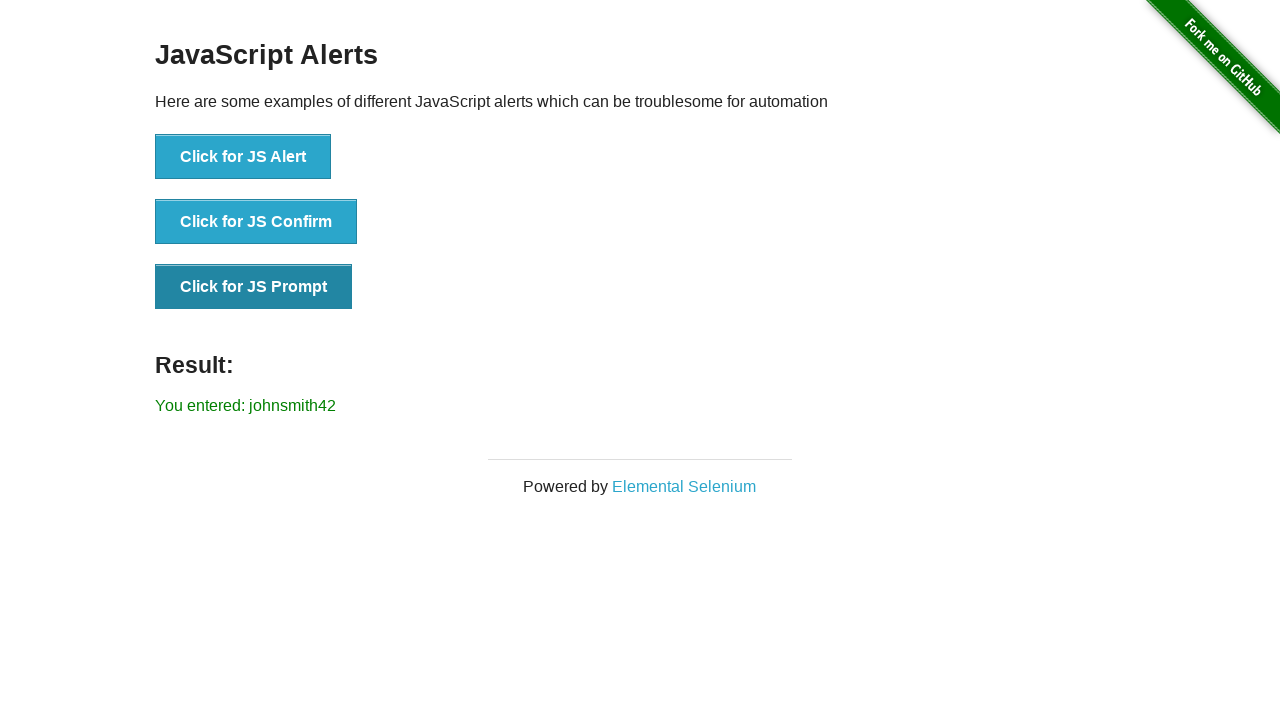

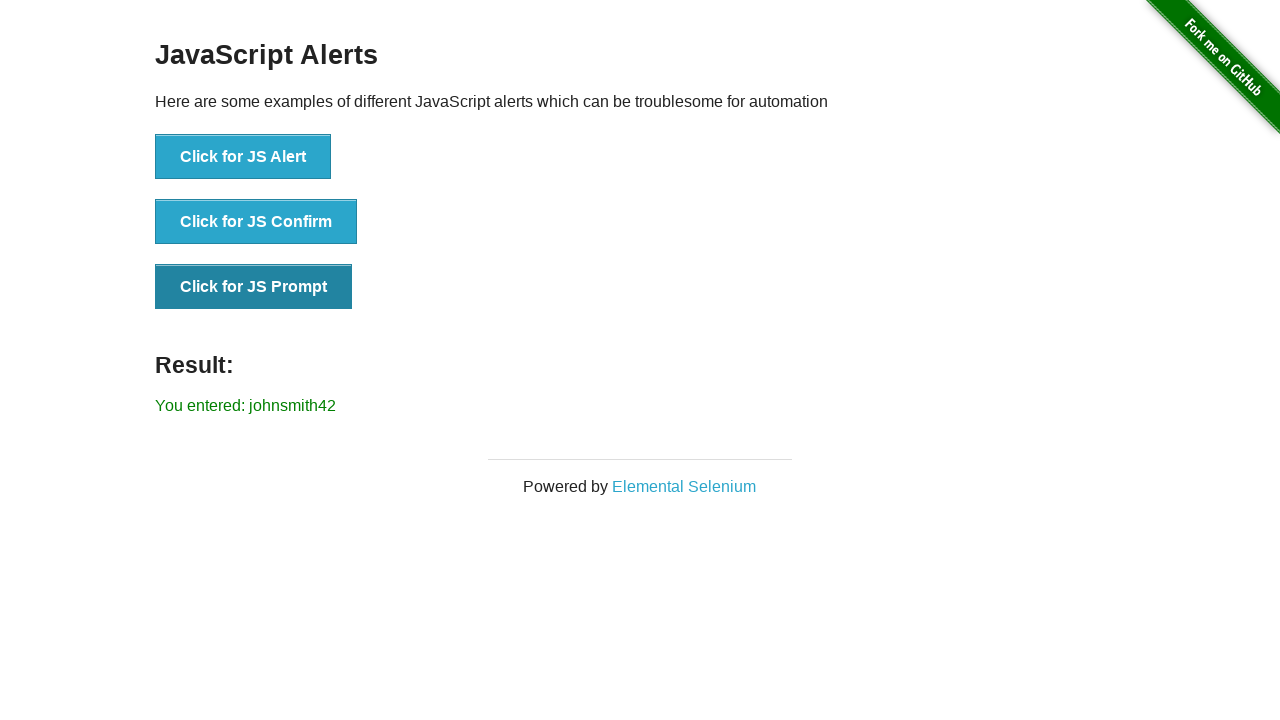